Navigates to an Angular practice form page and fills in a name field

Starting URL: https://rahulshettyacademy.com/angularpractice/

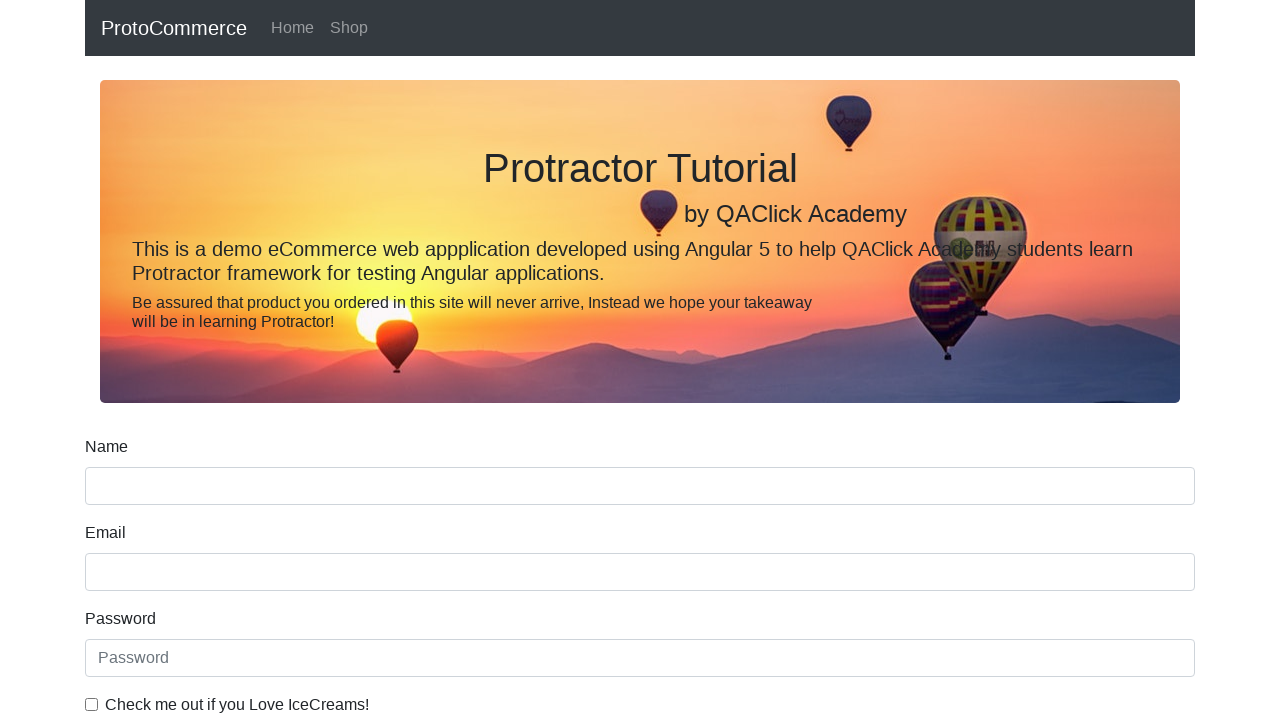

Navigated to Angular practice form page
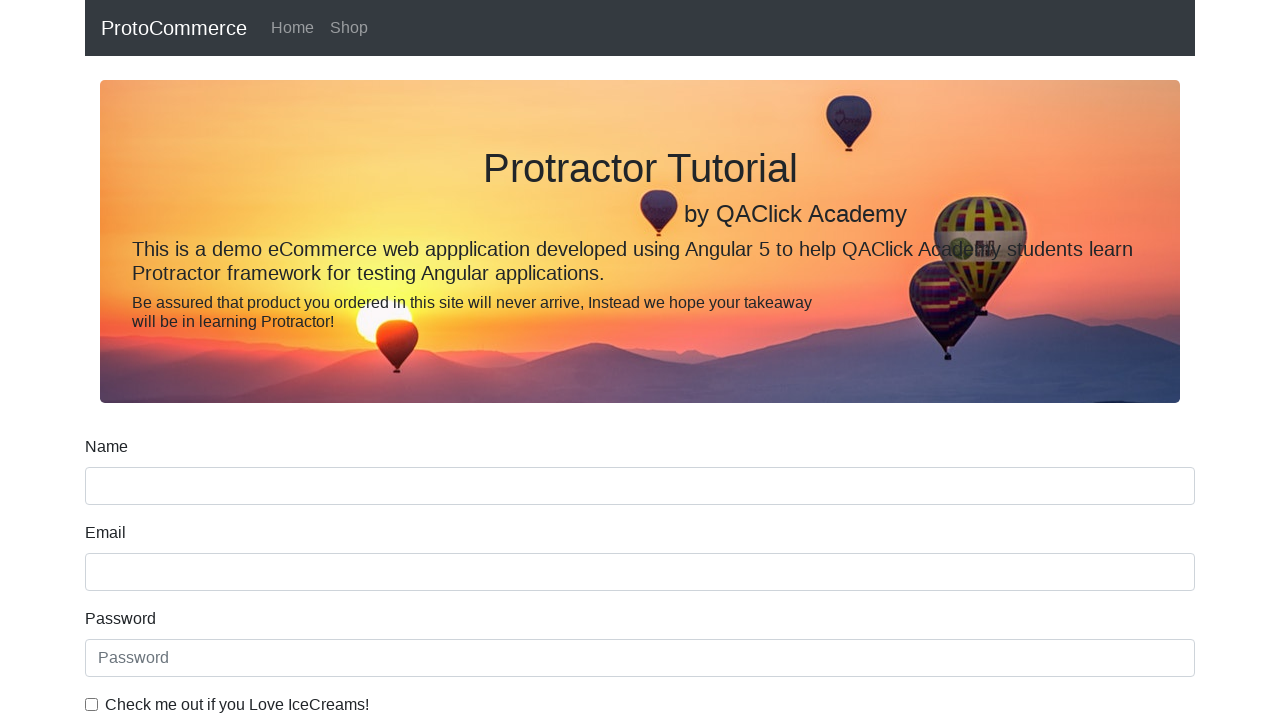

Filled name field with 'hello world' on input[name='name']:nth-child(2)
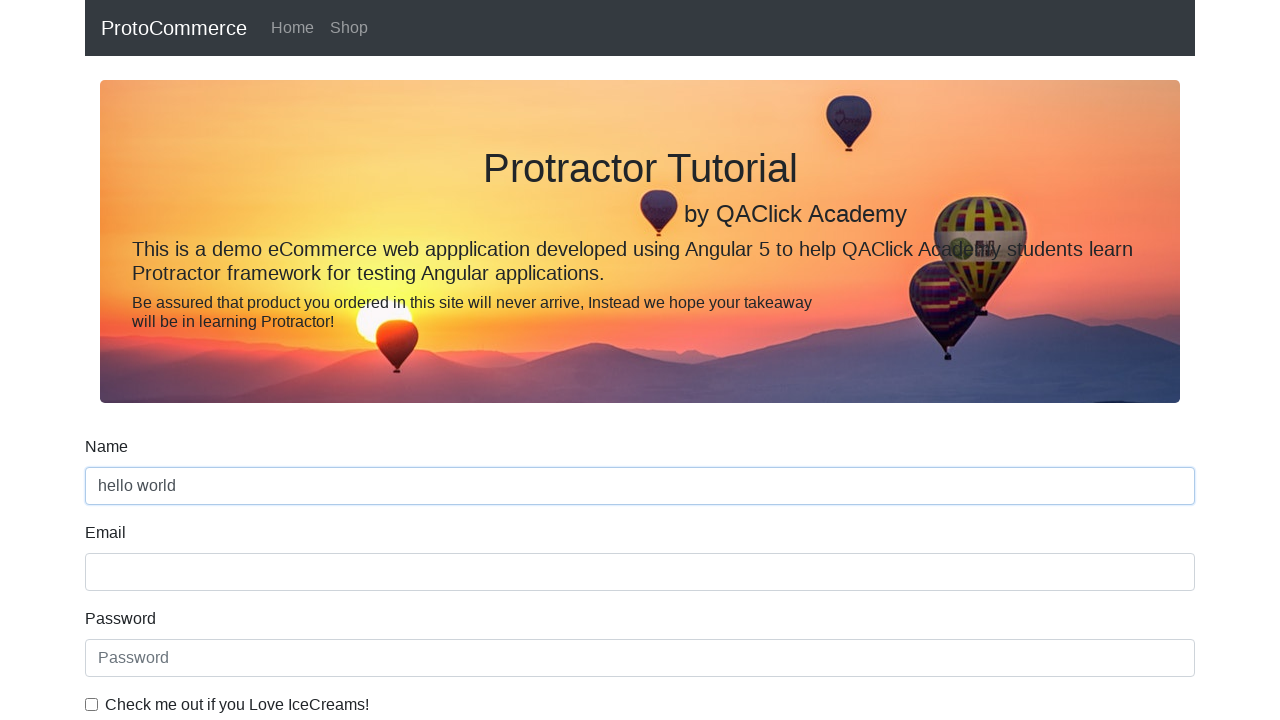

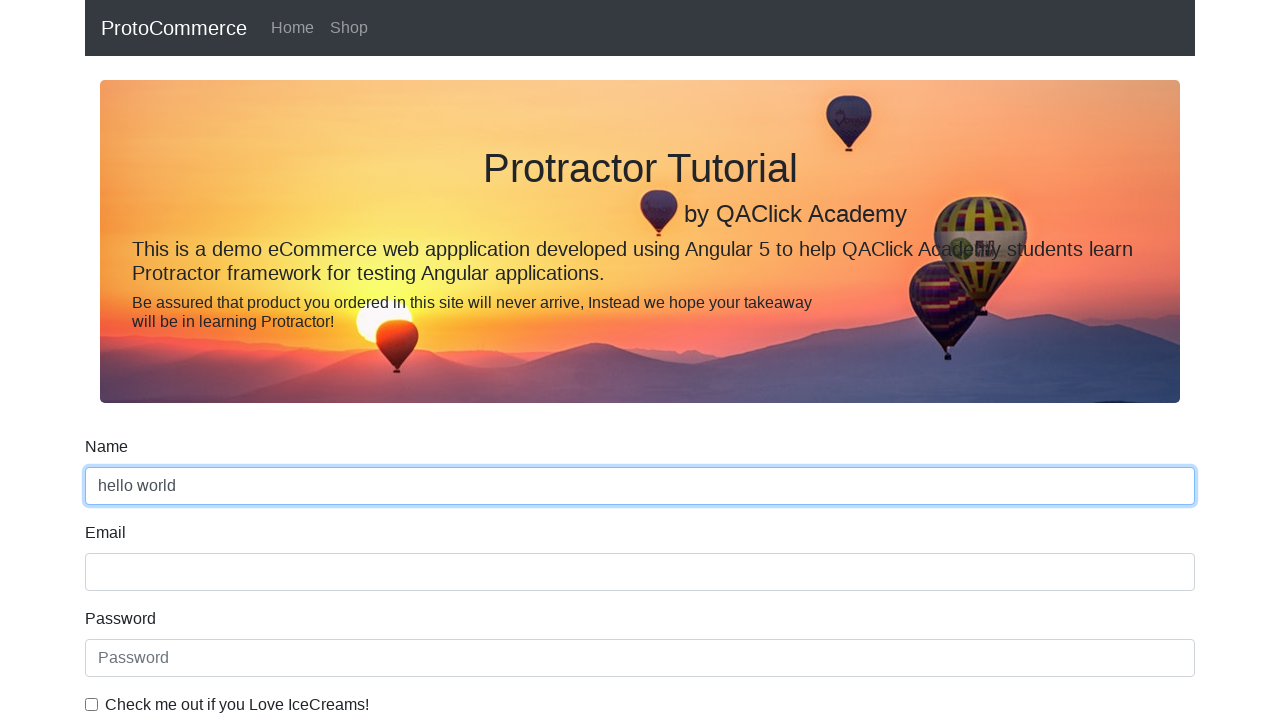